Tests clicking a link that opens a new window and verifies the new window URL

Starting URL: https://demoqa.com/links

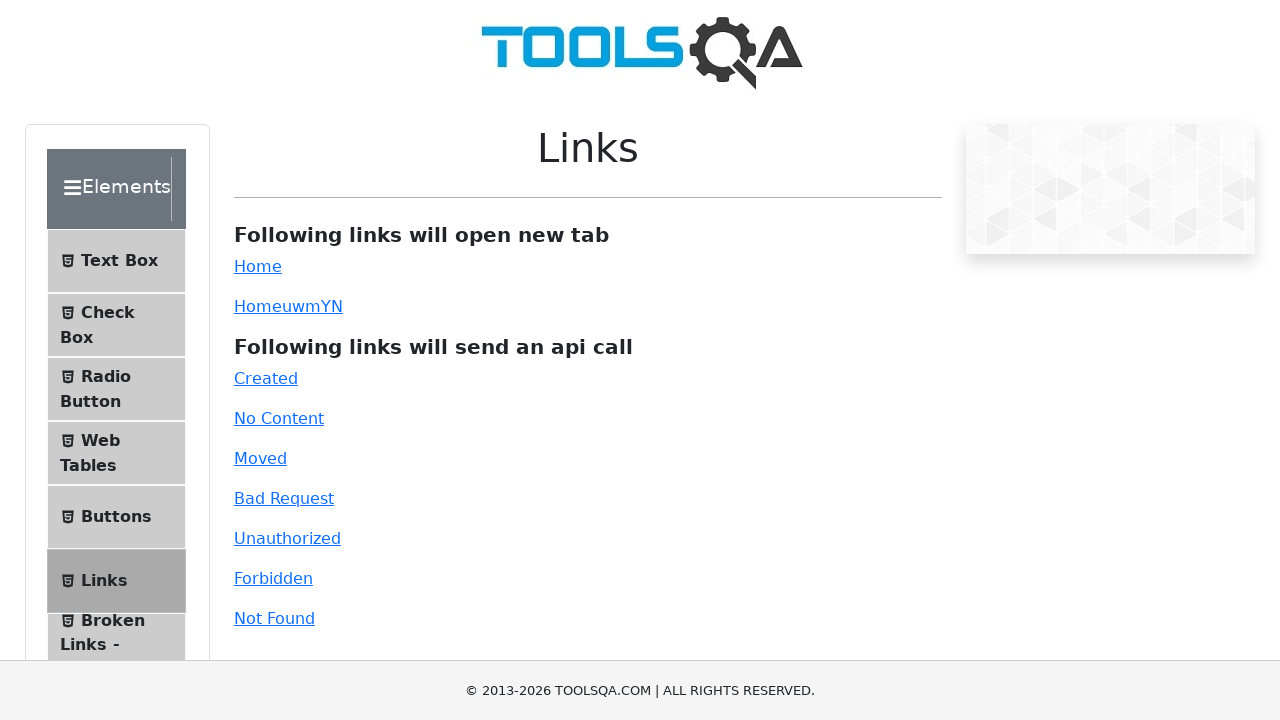

Clicked simple link that opens new window at (258, 266) on #simpleLink
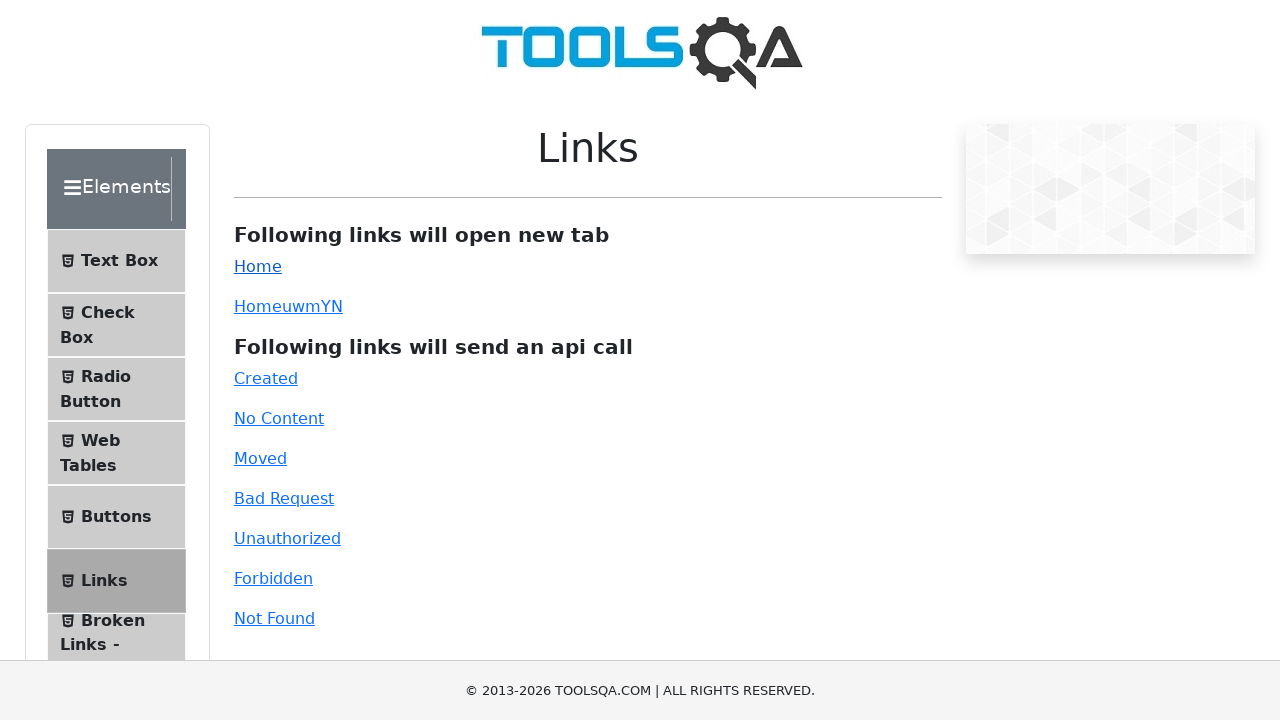

Captured new window page object
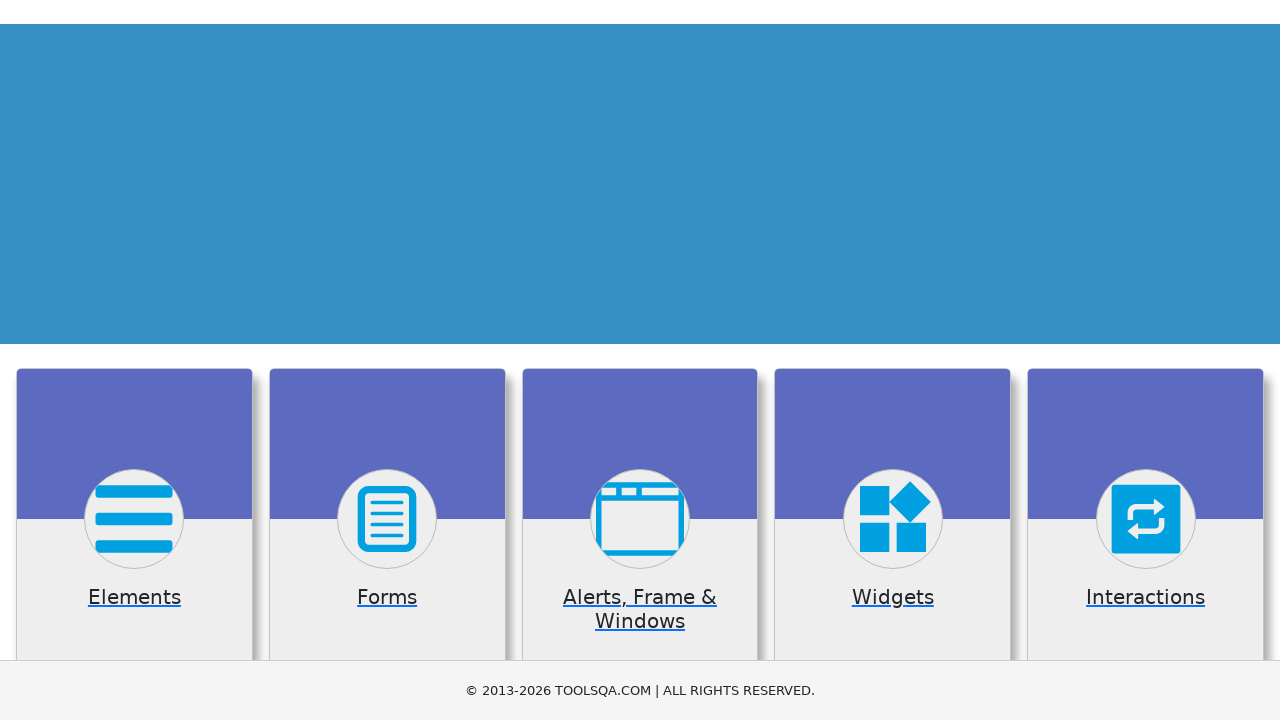

New window finished loading
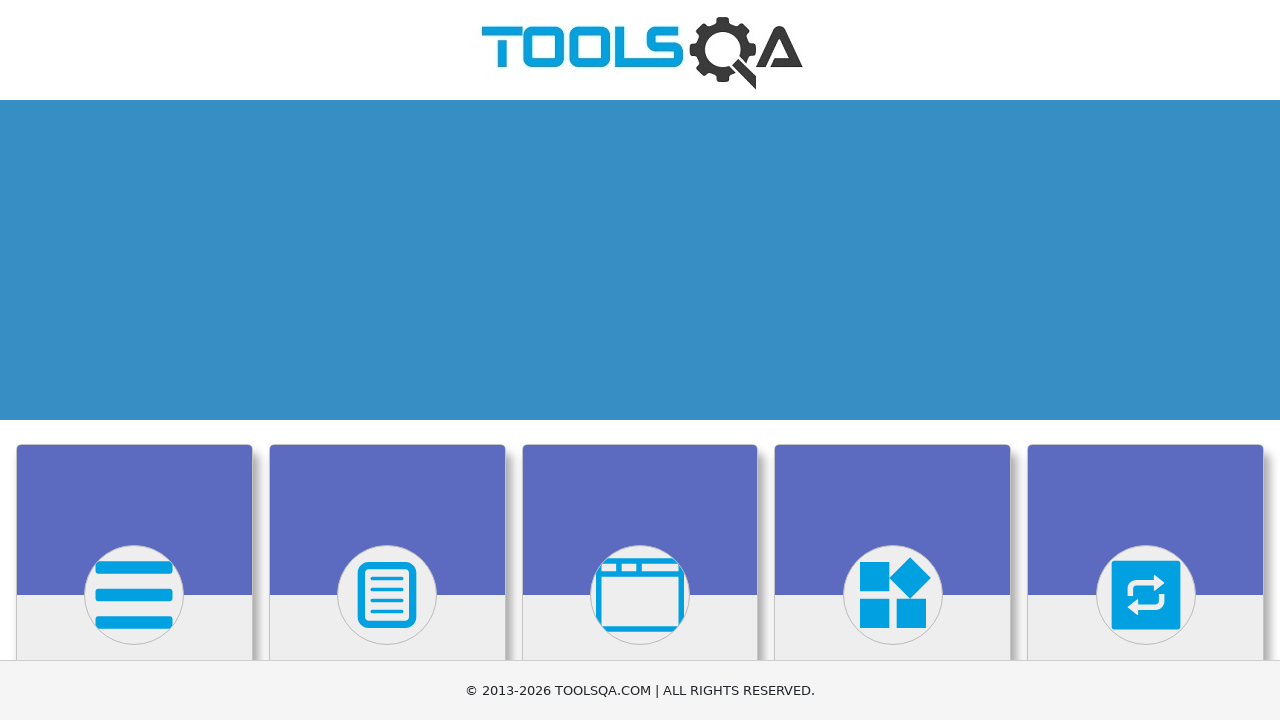

Verified new window URL is https://demoqa.com/
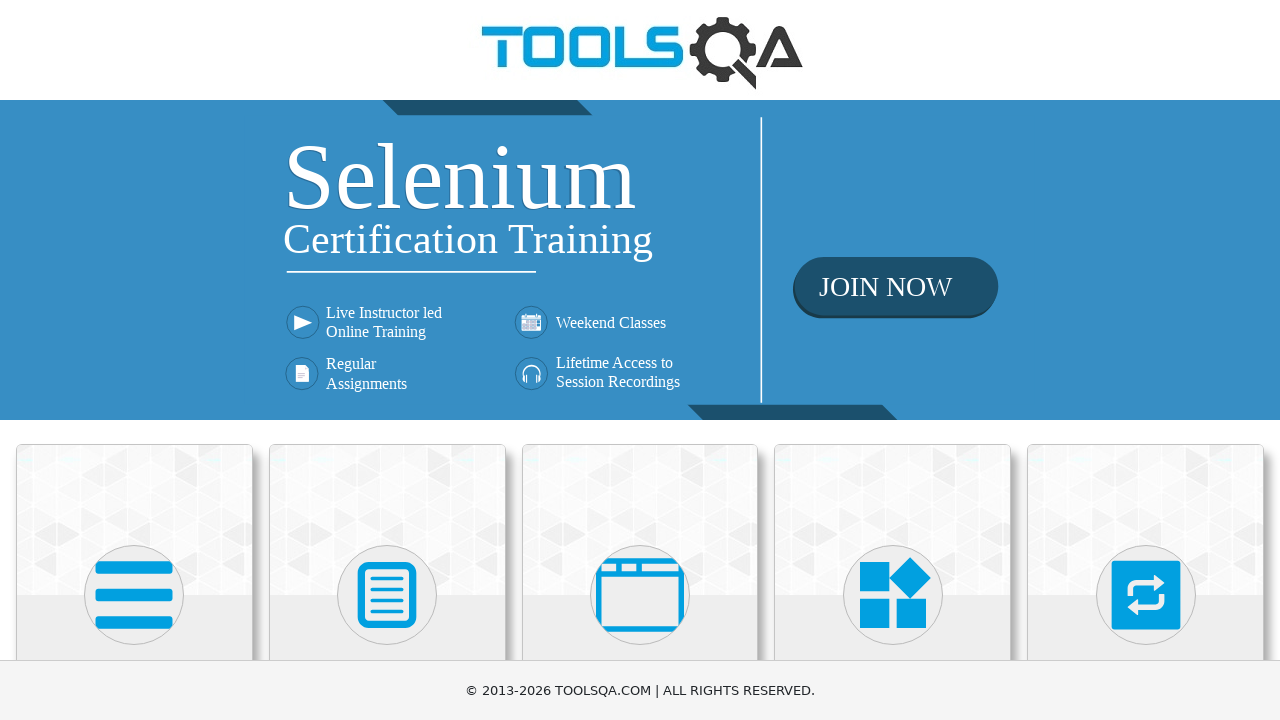

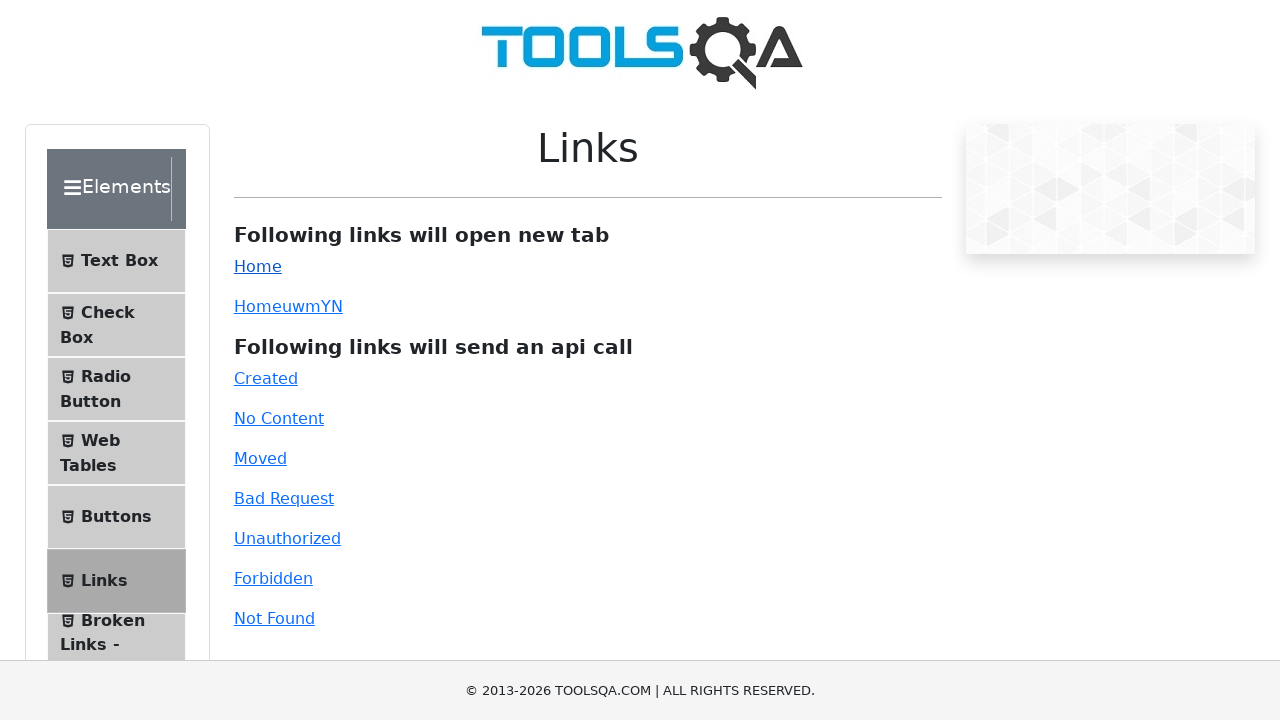